Tests a signup form by filling in first name, last name, and email fields, then submitting the form

Starting URL: https://secure-retreat-92358.herokuapp.com/

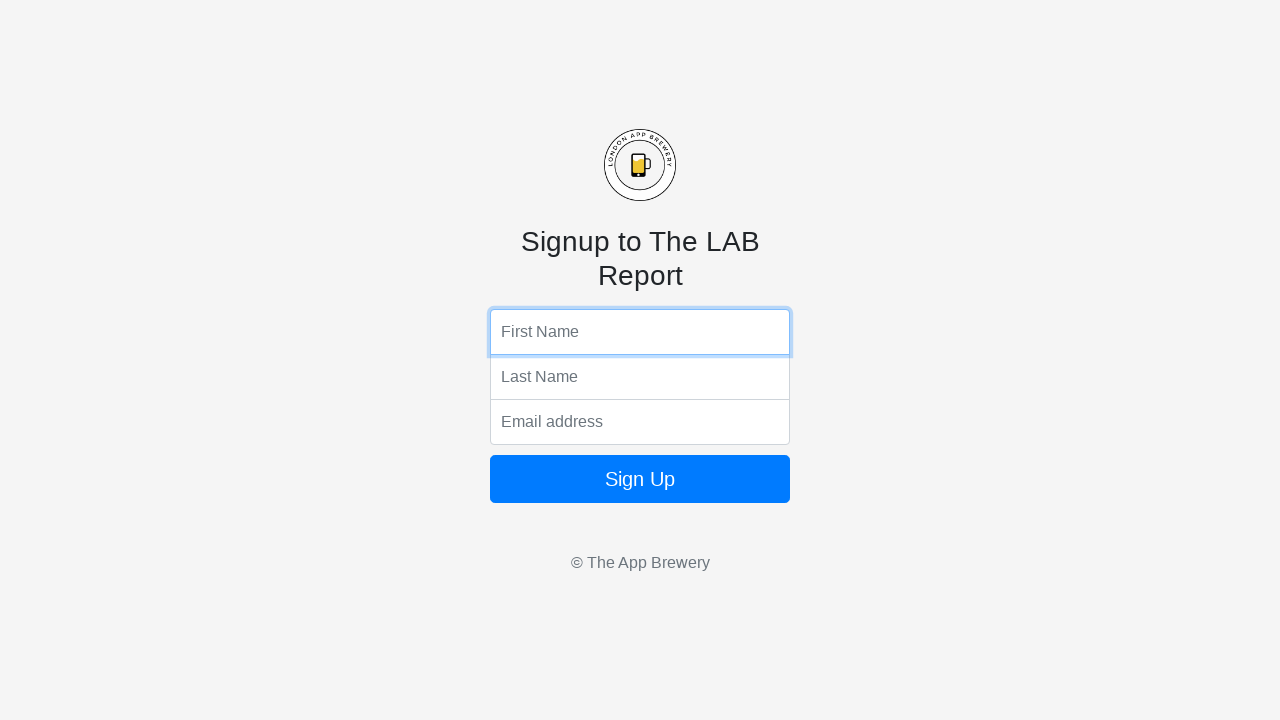

Filled first name field with 'John' on input[name='fName']
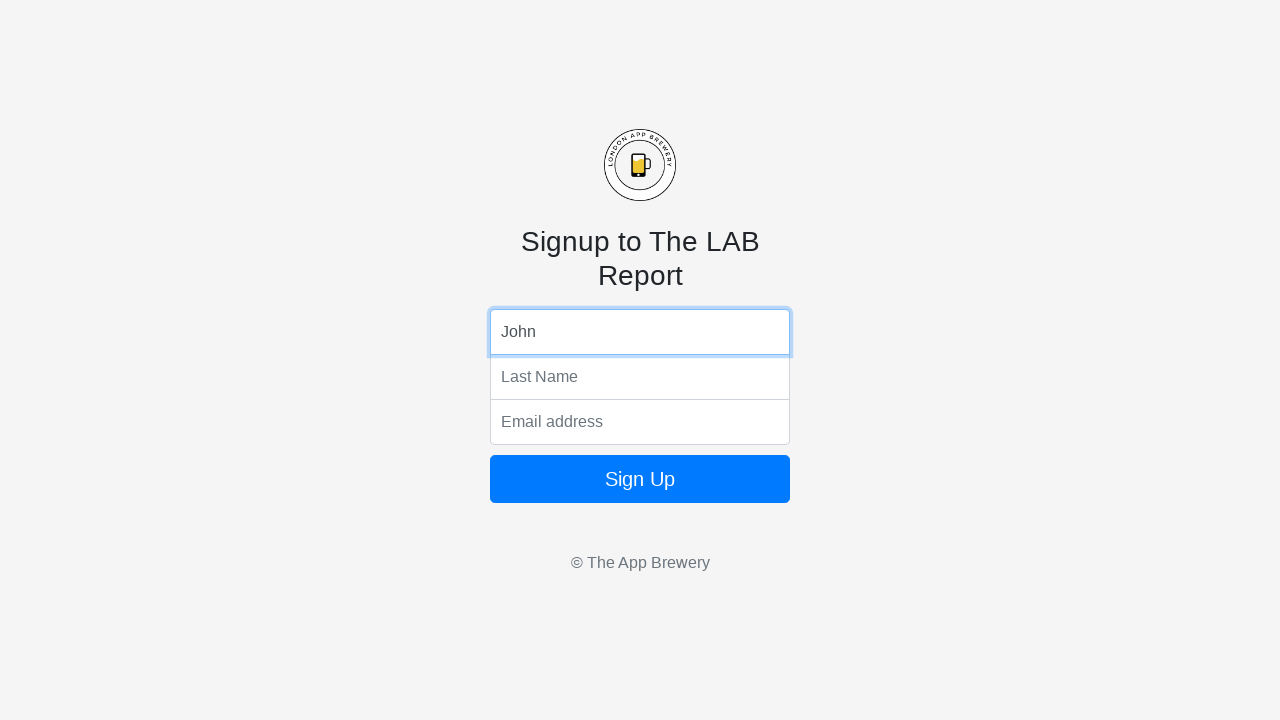

Filled last name field with 'Smith' on input[name='lName']
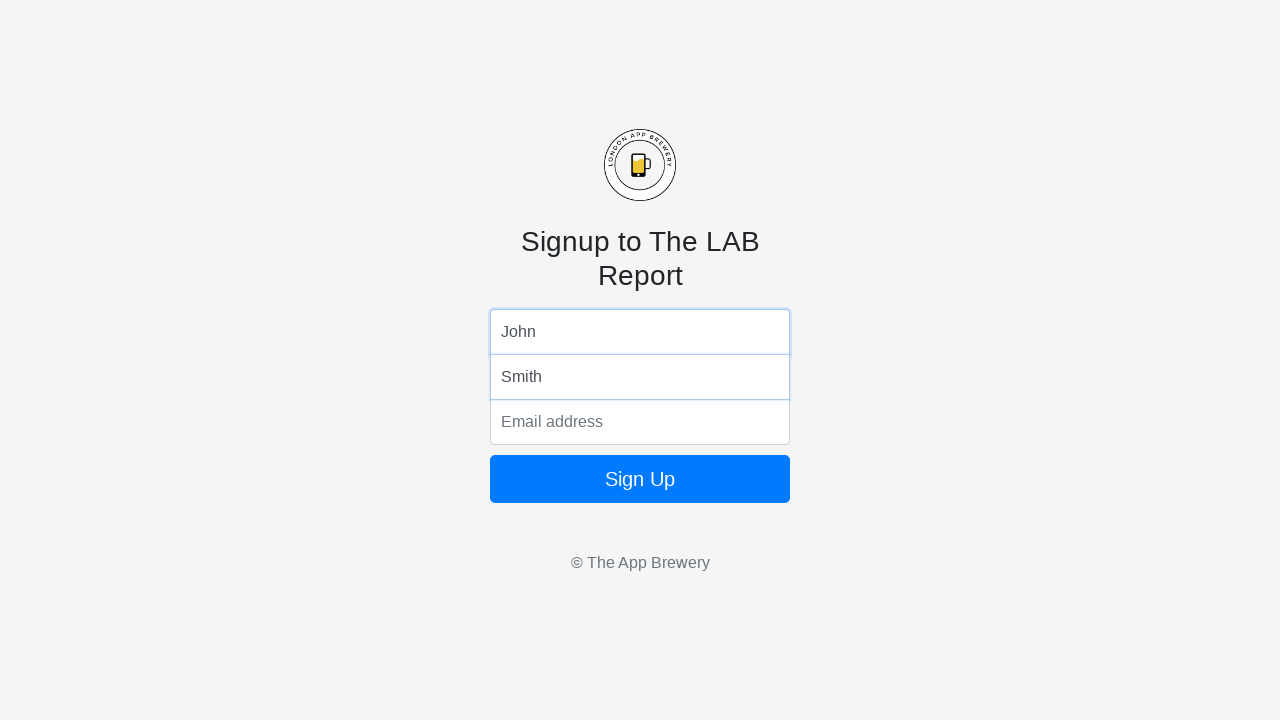

Filled email field with 'john.smith@example.com' on input[name='email']
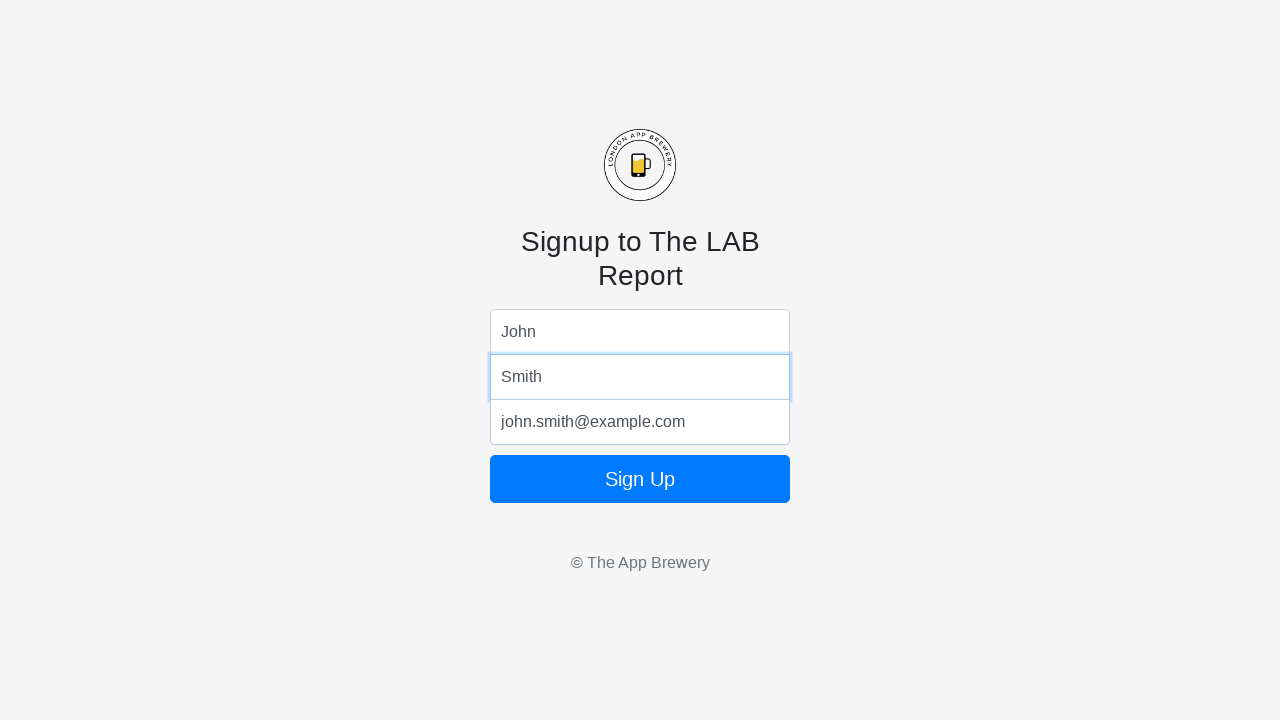

Clicked signup button to submit the form at (640, 479) on form button
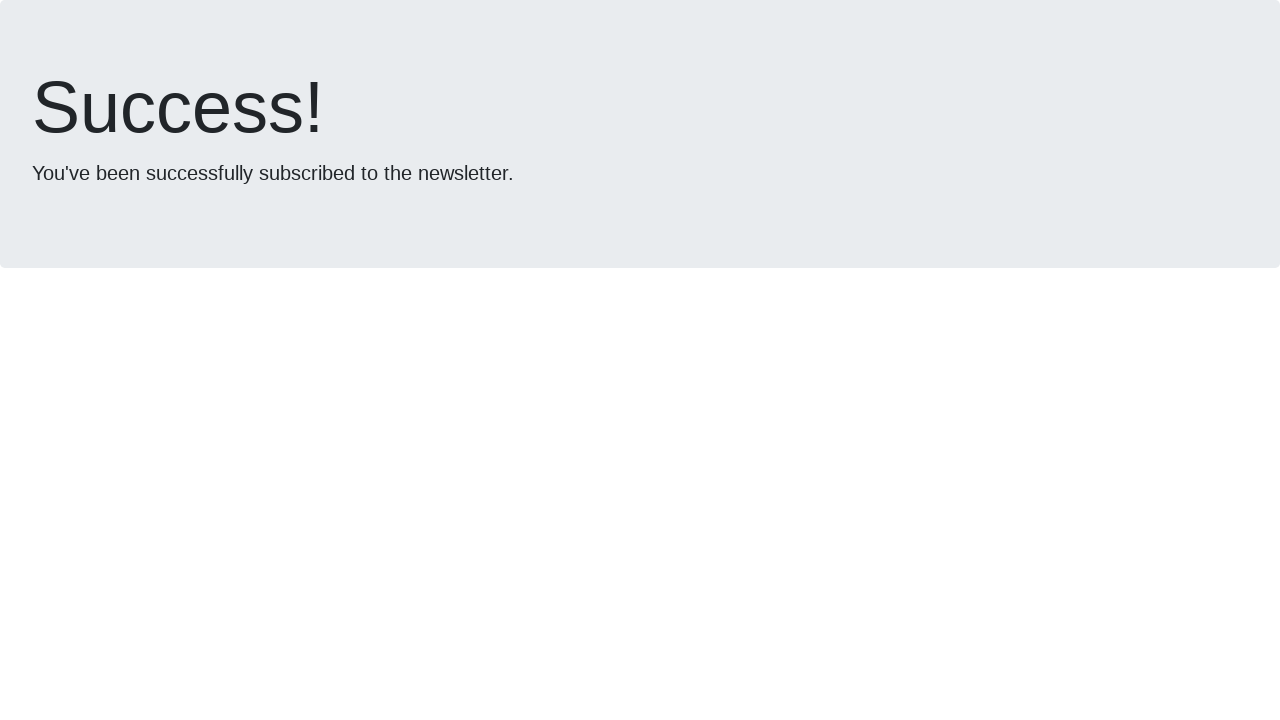

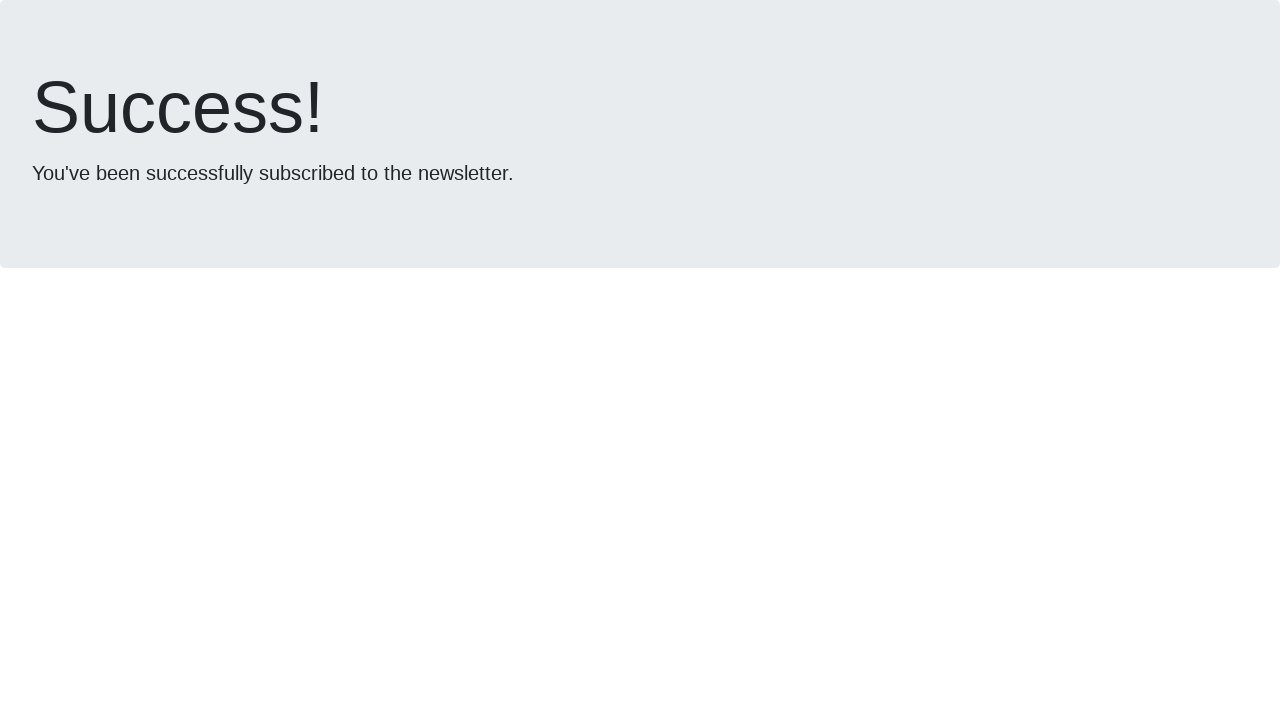